Tests that a floating menu remains visible while scrolling up and down the page

Starting URL: http://the-internet.herokuapp.com/floating_menu

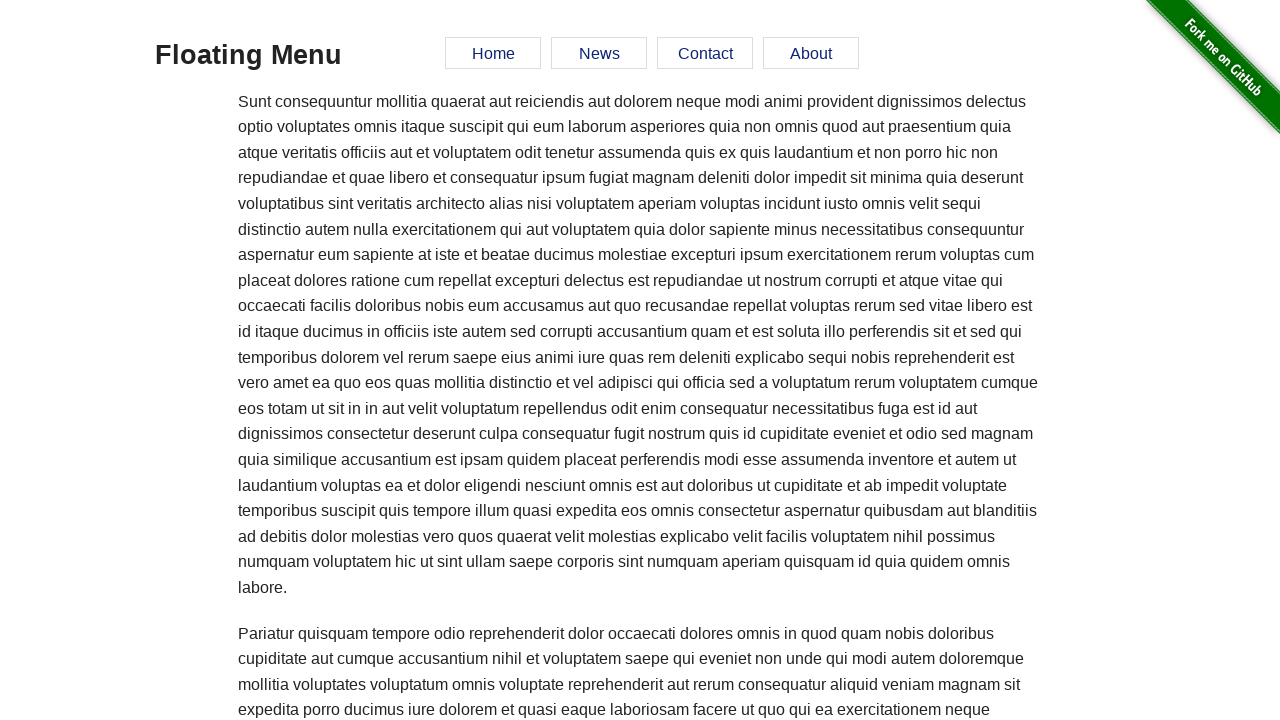

Floating menu element is visible on page load
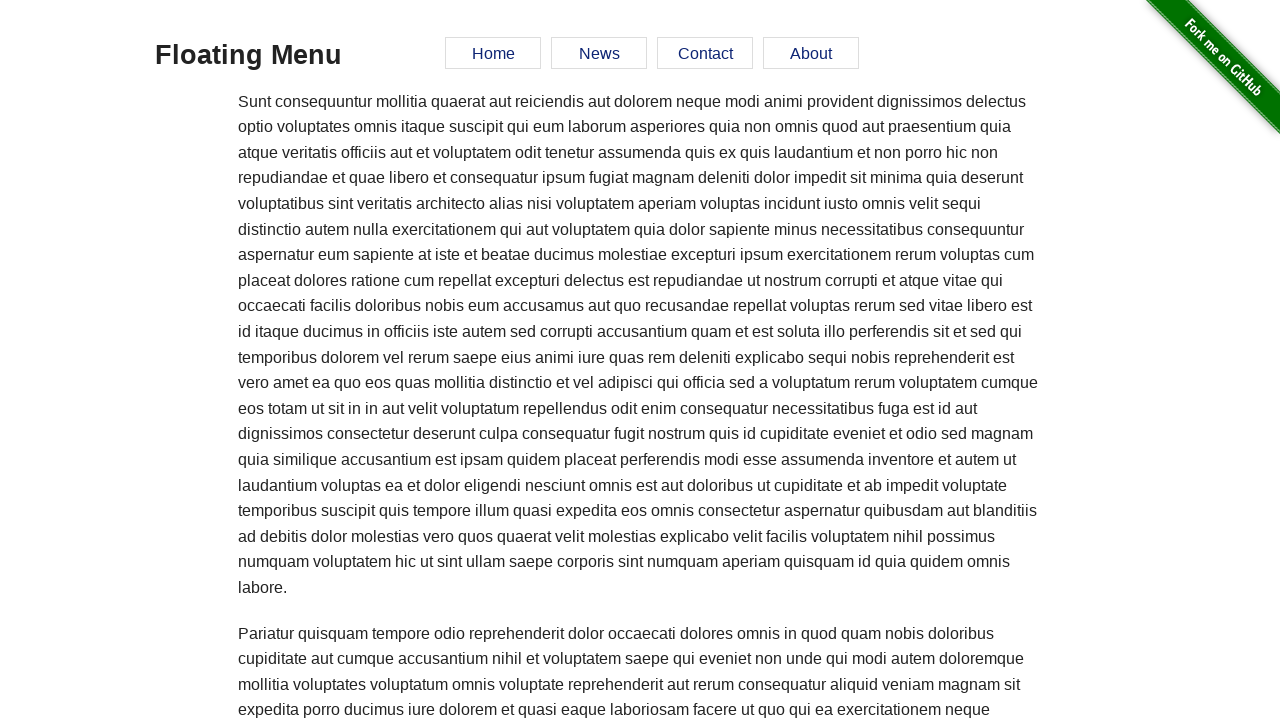

Scrolled down 2000 pixels
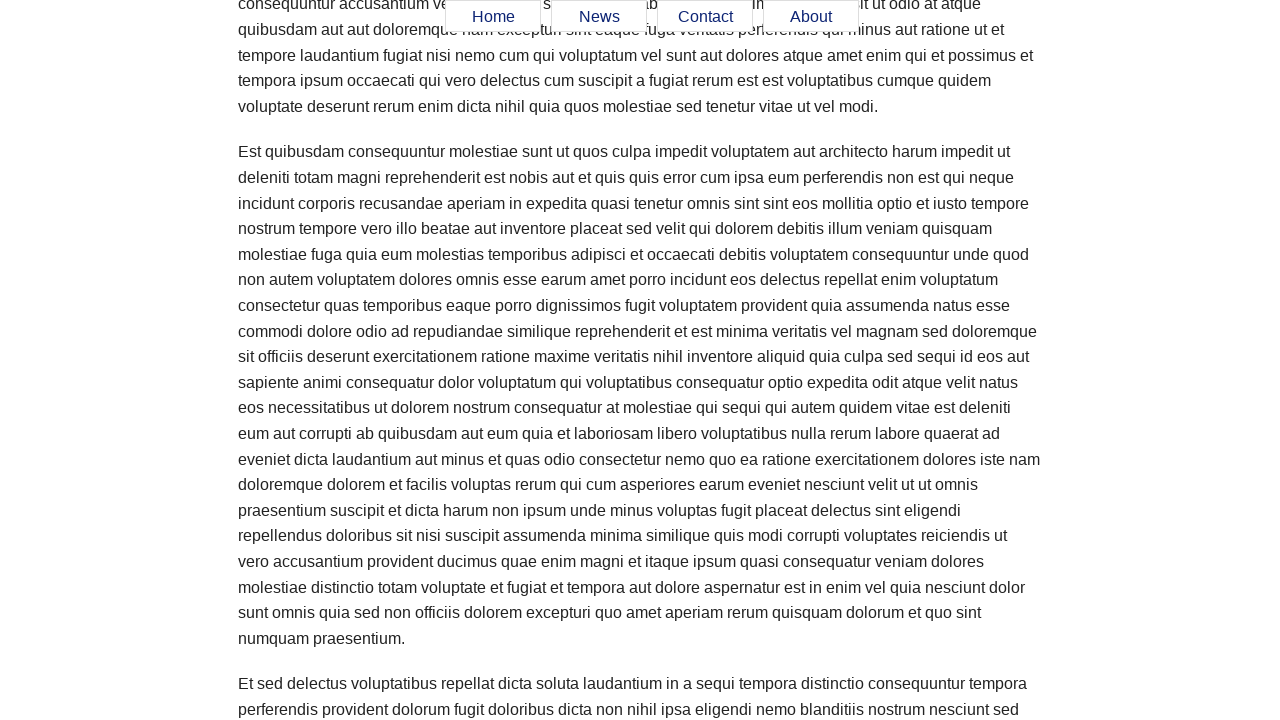

Verified 'Home' menu item remains visible after scrolling down
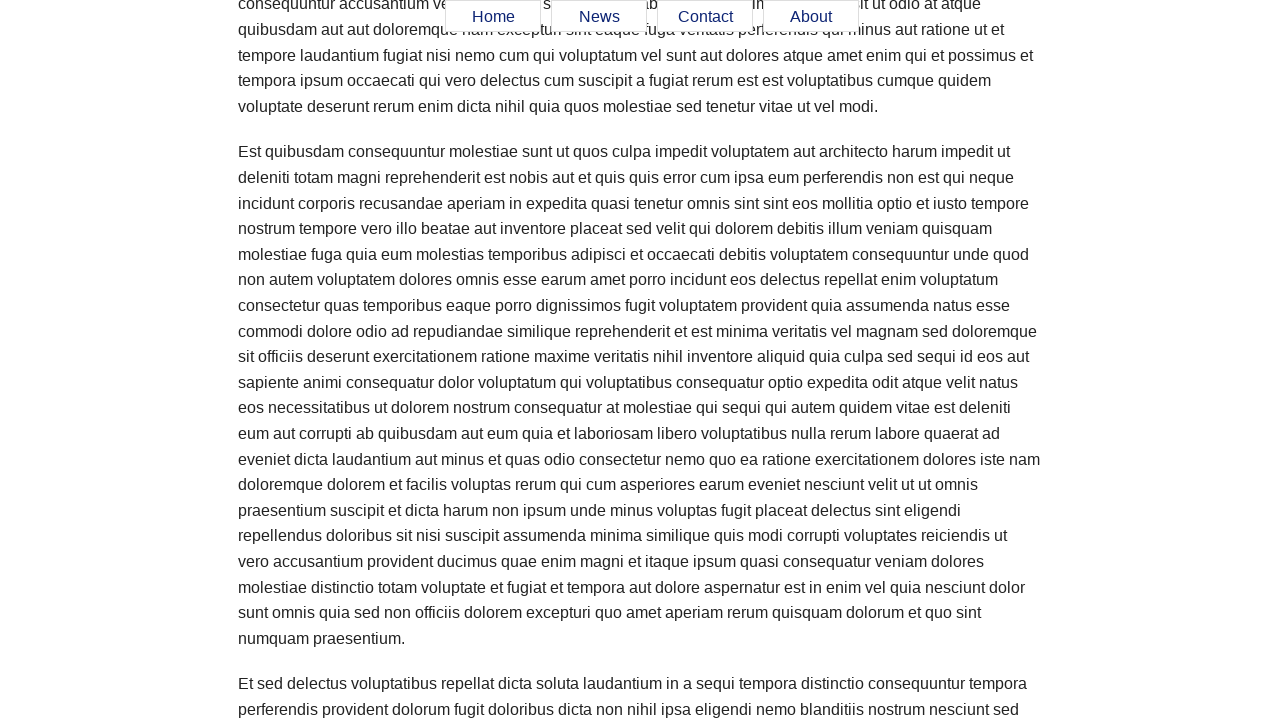

Scrolled up 1000 pixels
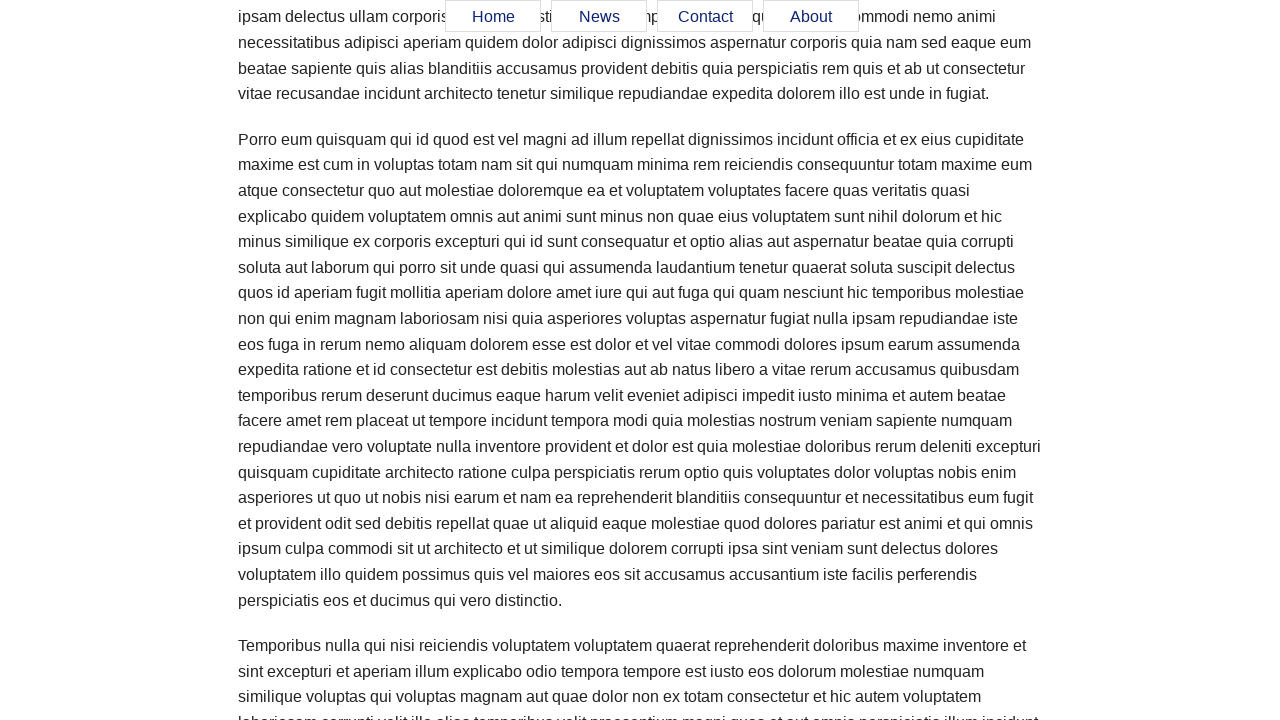

Verified 'News' menu item remains visible after scrolling up
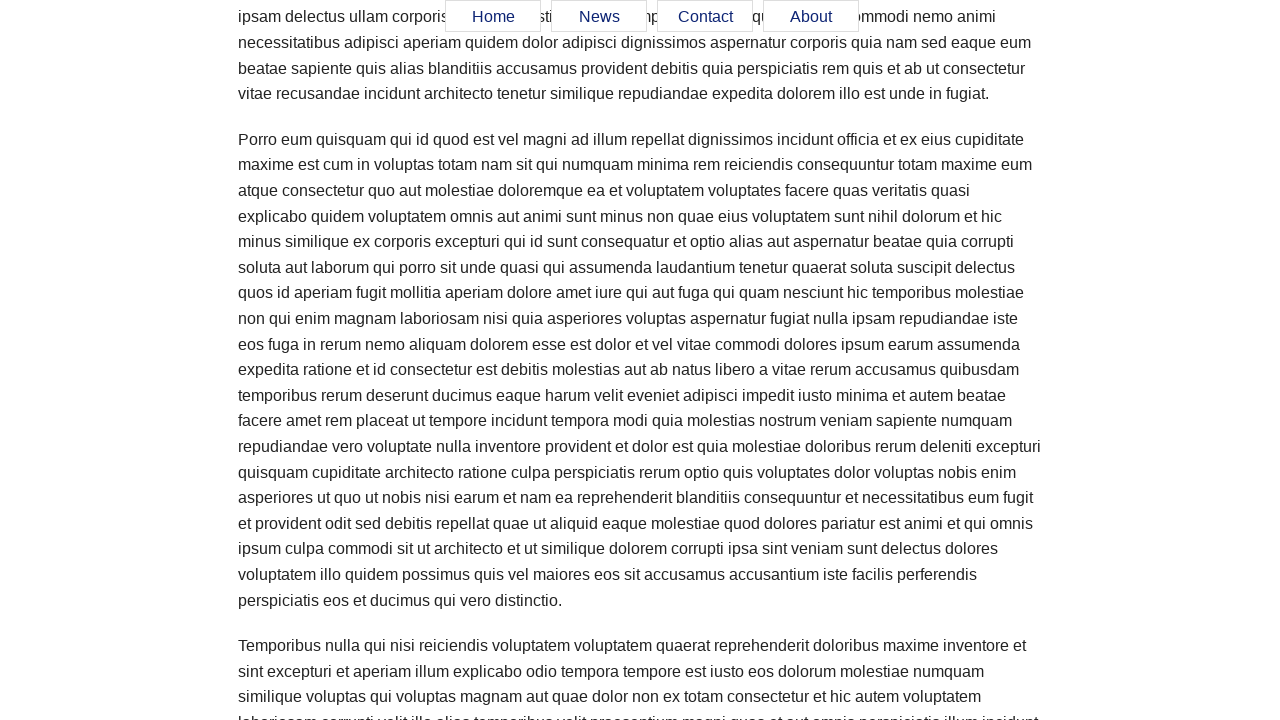

Scrolled up another 1000 pixels to top of page
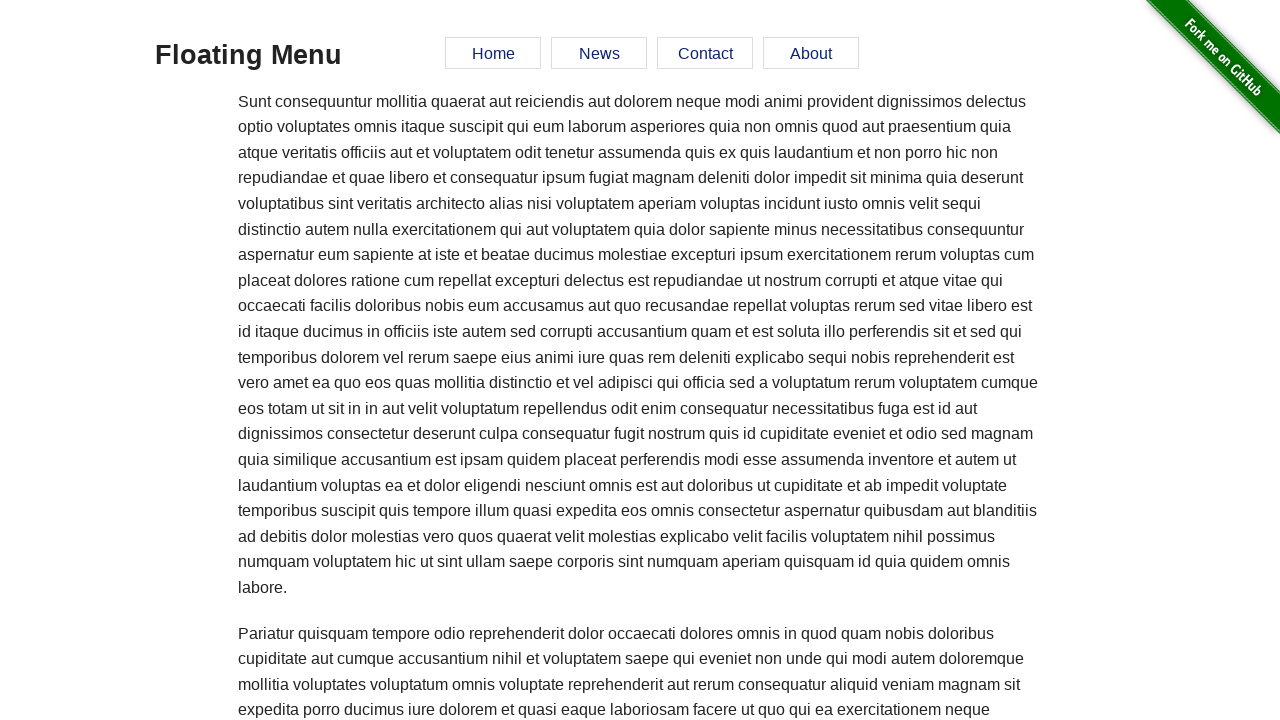

Verified 'Contact' menu item remains visible at top of page
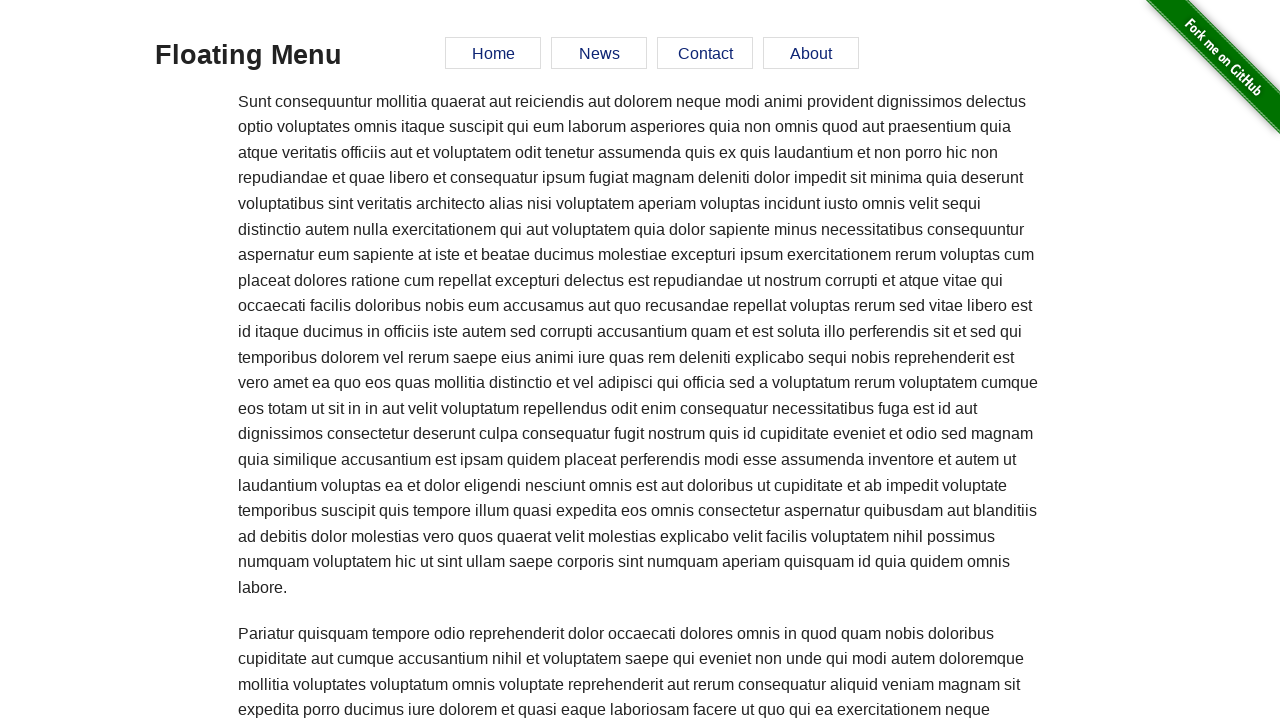

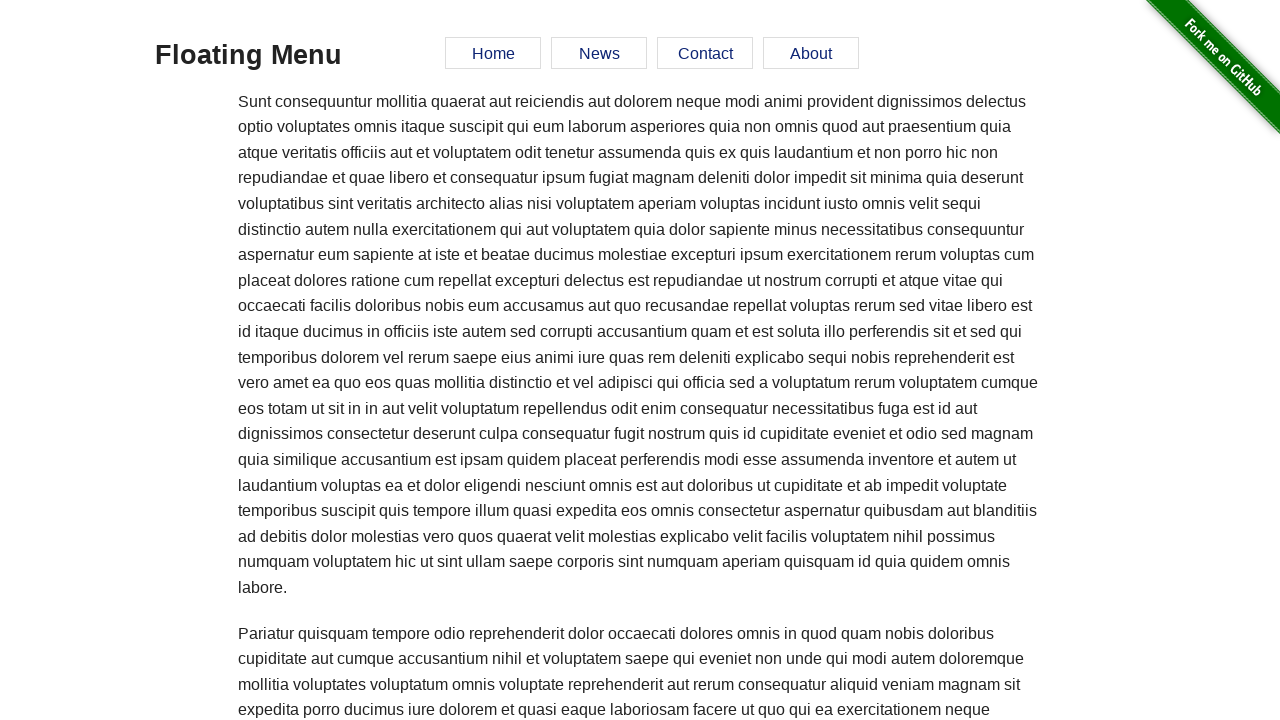